Scrolls to the footer section and verifies that footer links are present and accessible

Starting URL: https://www.peddler.com/en/amsterdam/

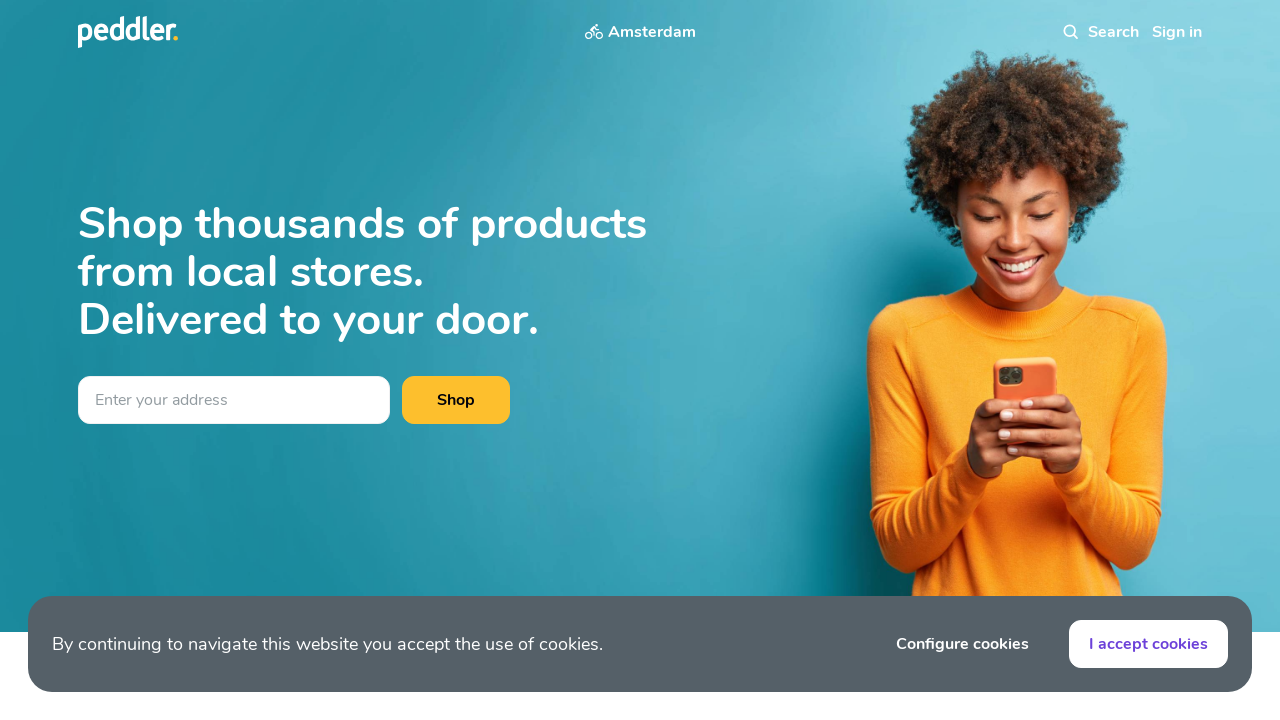

Scrolled to bottom of page to reveal footer section
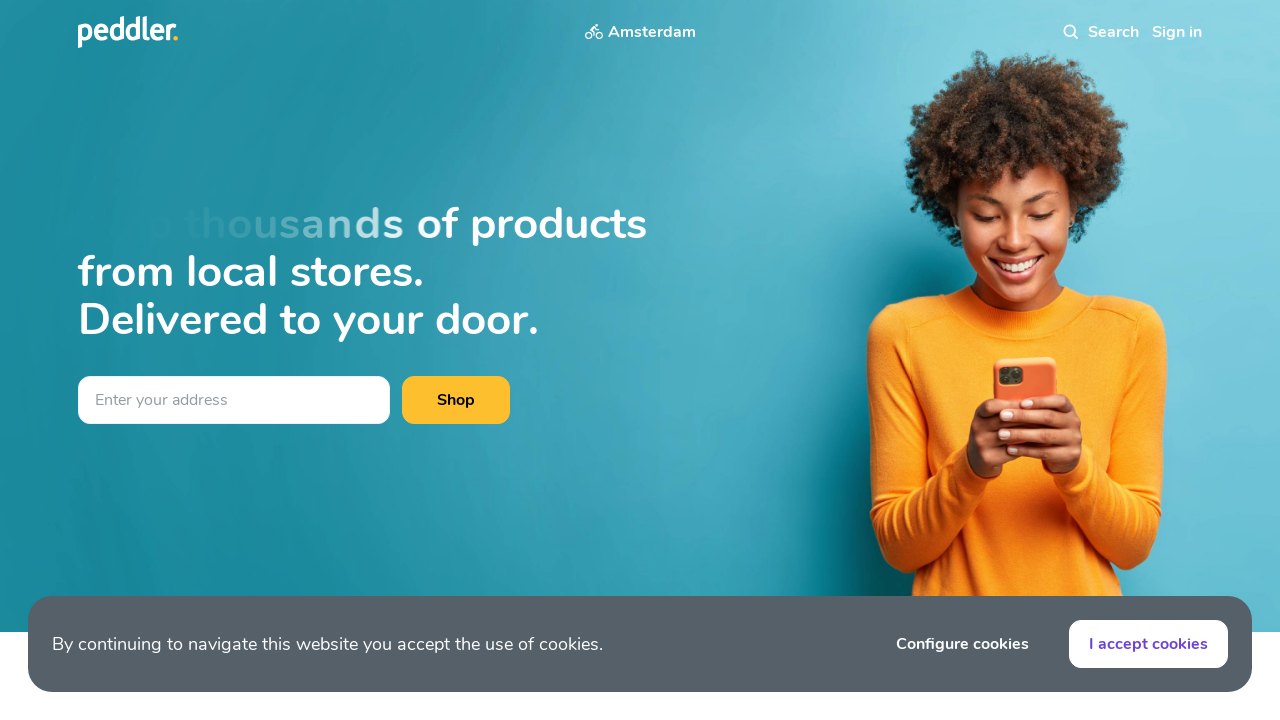

Waited 5 seconds for footer to become visible
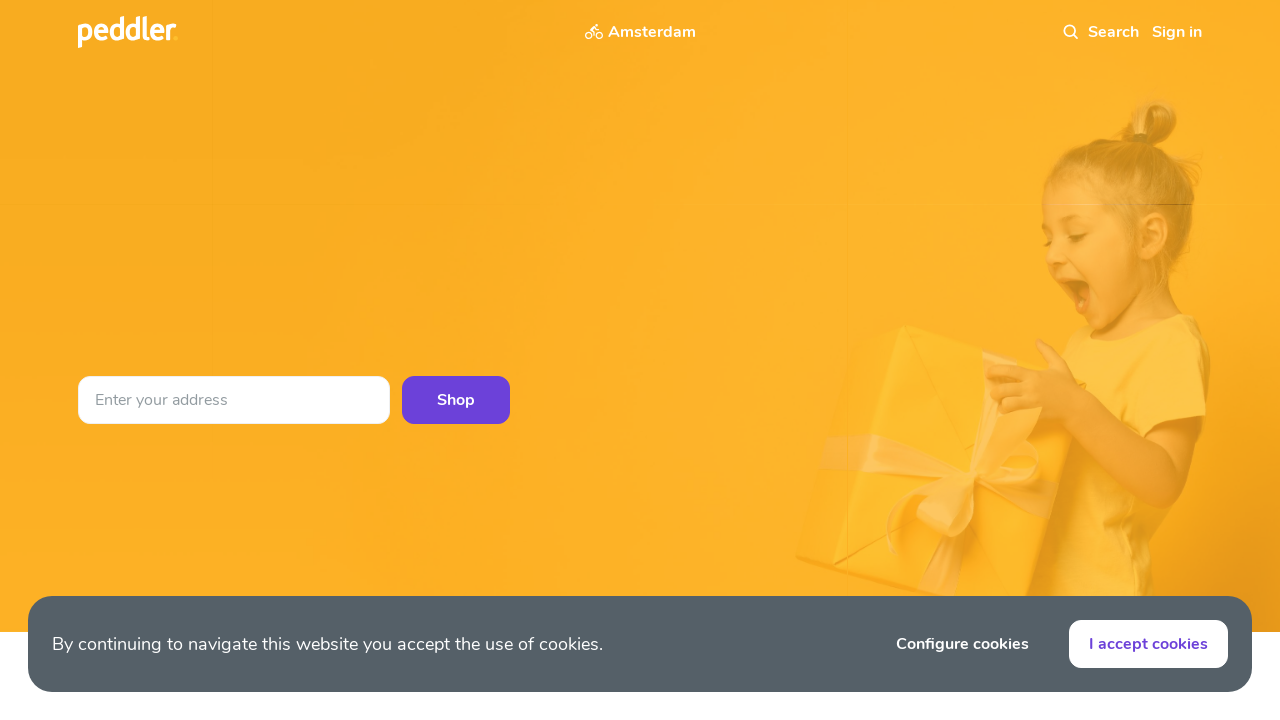

Footer element is now present in DOM
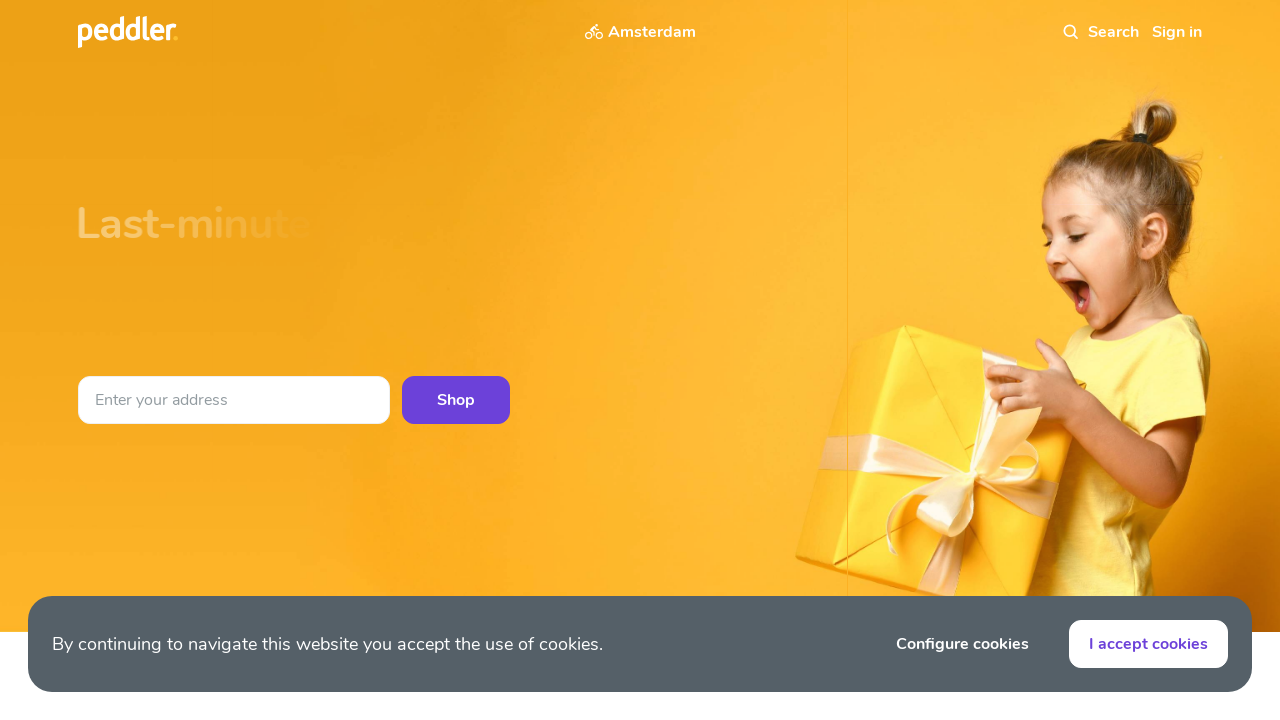

Located footer element
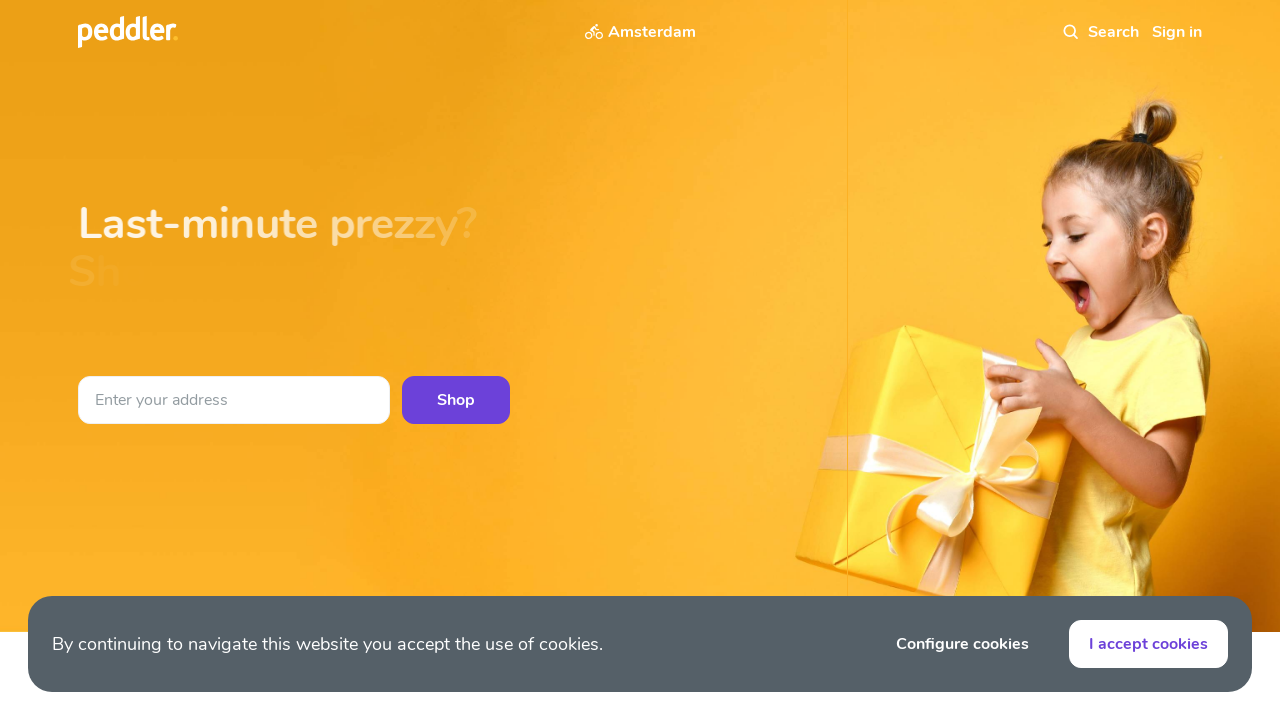

Found 19 footer links
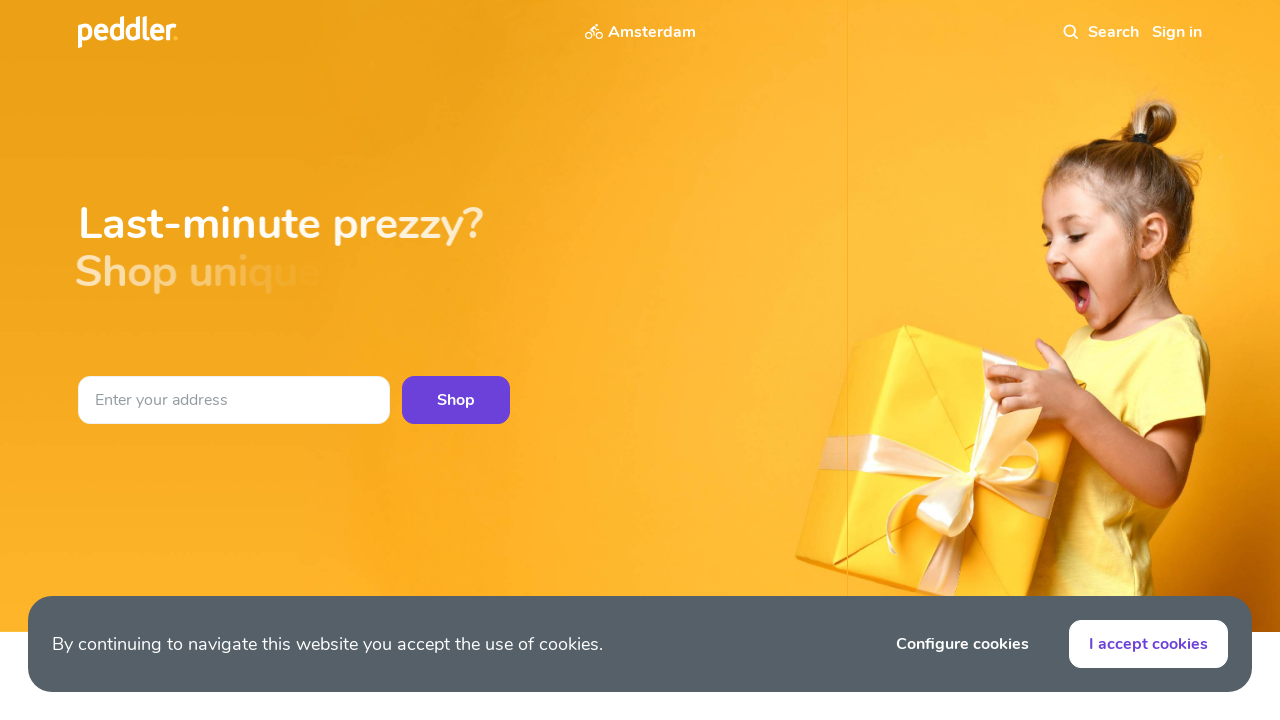

Verified that footer contains links - assertion passed
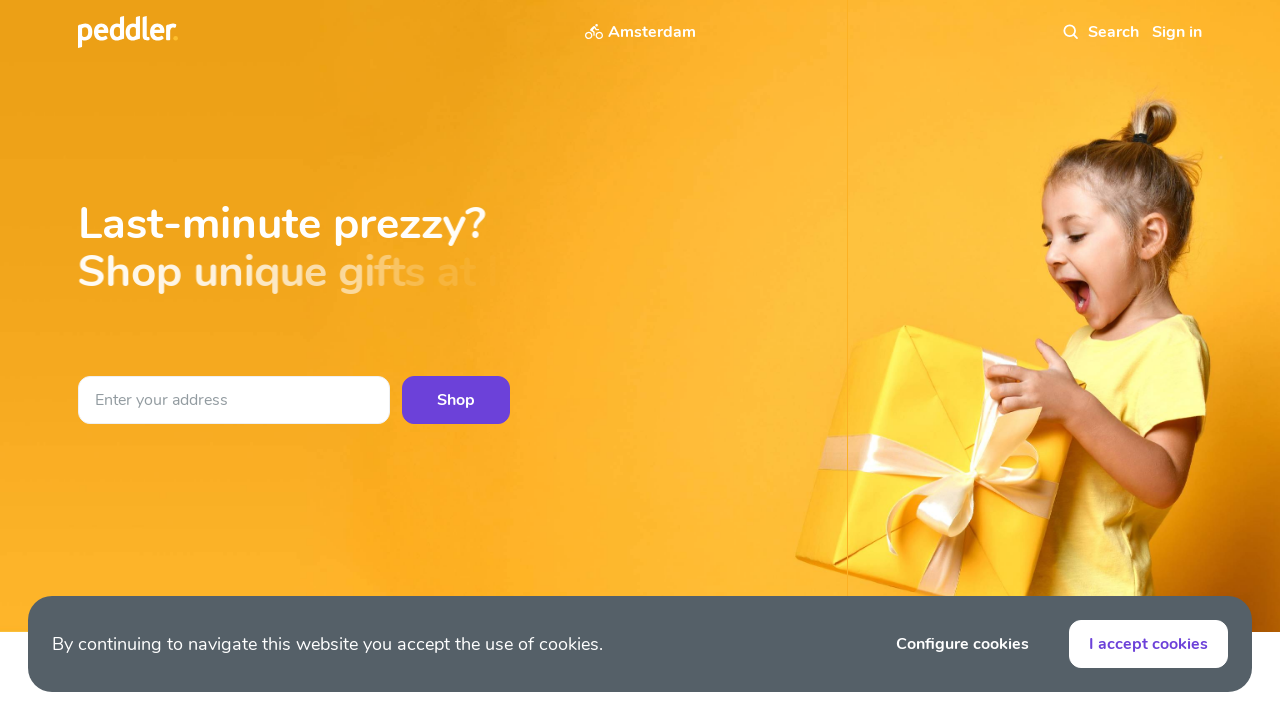

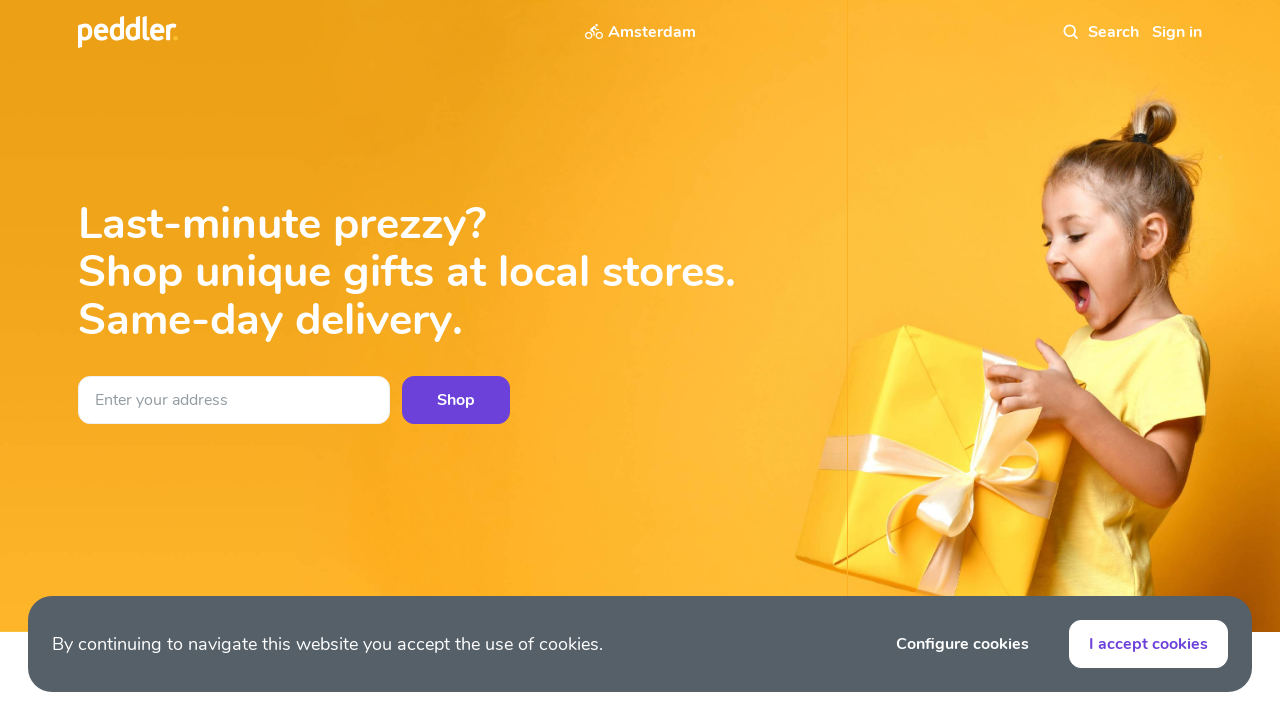